Tests alert handling functionality by triggering different types of alerts and accepting or dismissing them

Starting URL: https://demoqa.com/alerts

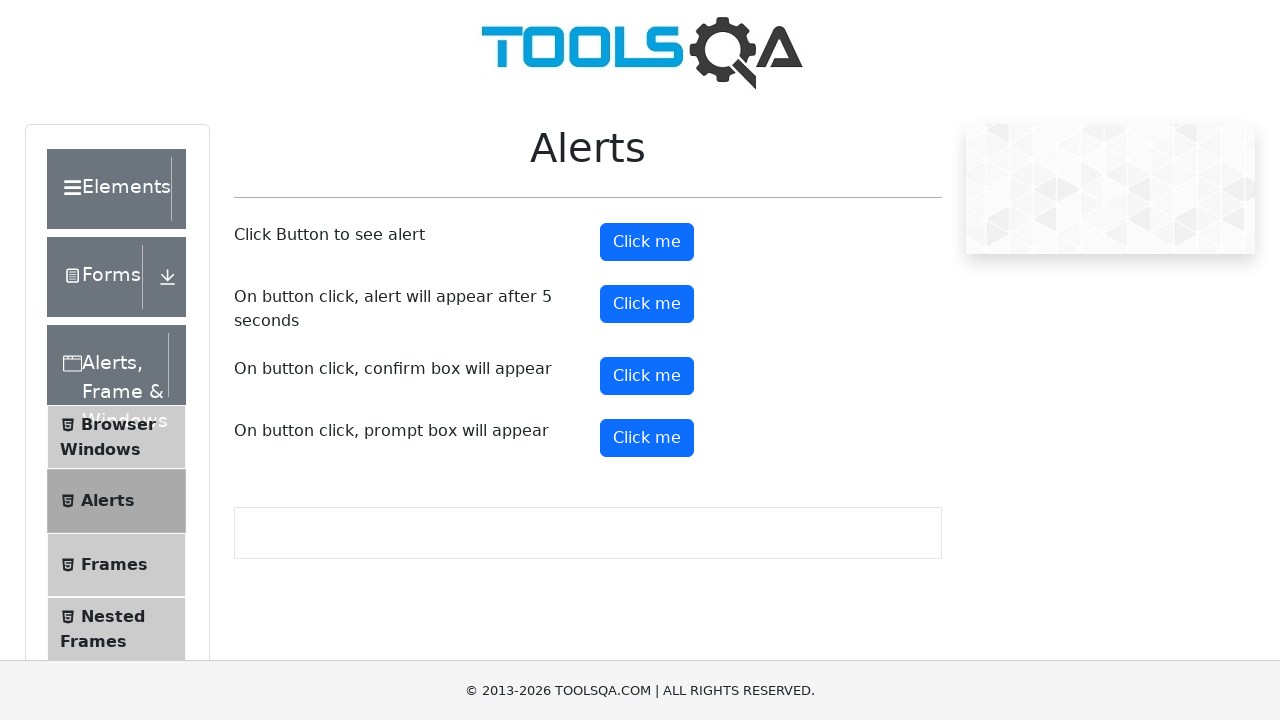

Clicked the alert button to trigger first alert at (647, 242) on #alertButton
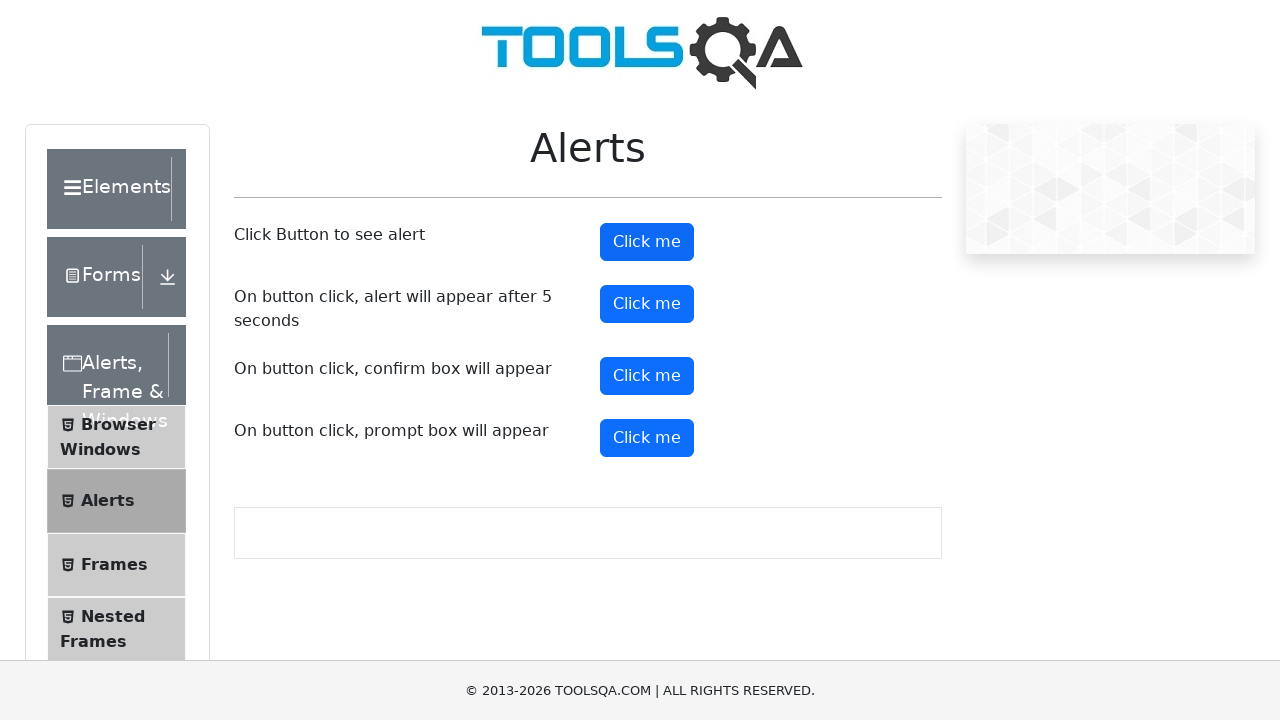

Set up dialog handler to accept alerts
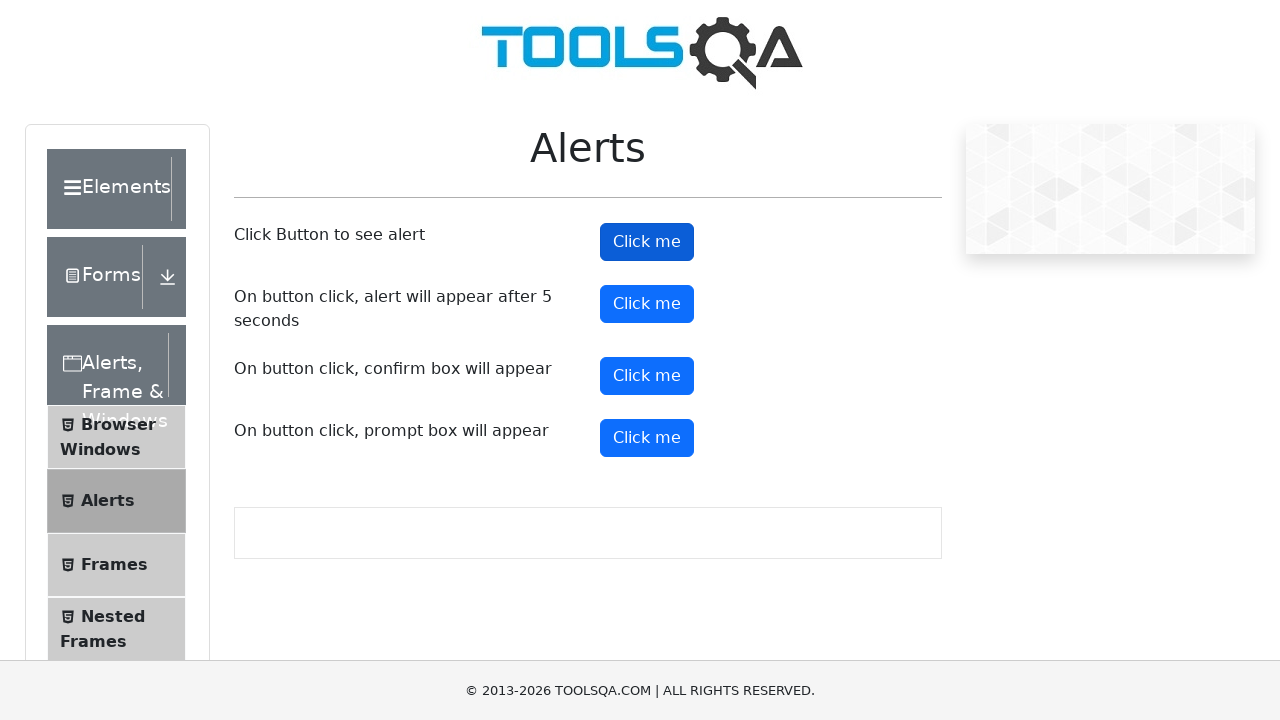

Waited 3 seconds for page to be ready
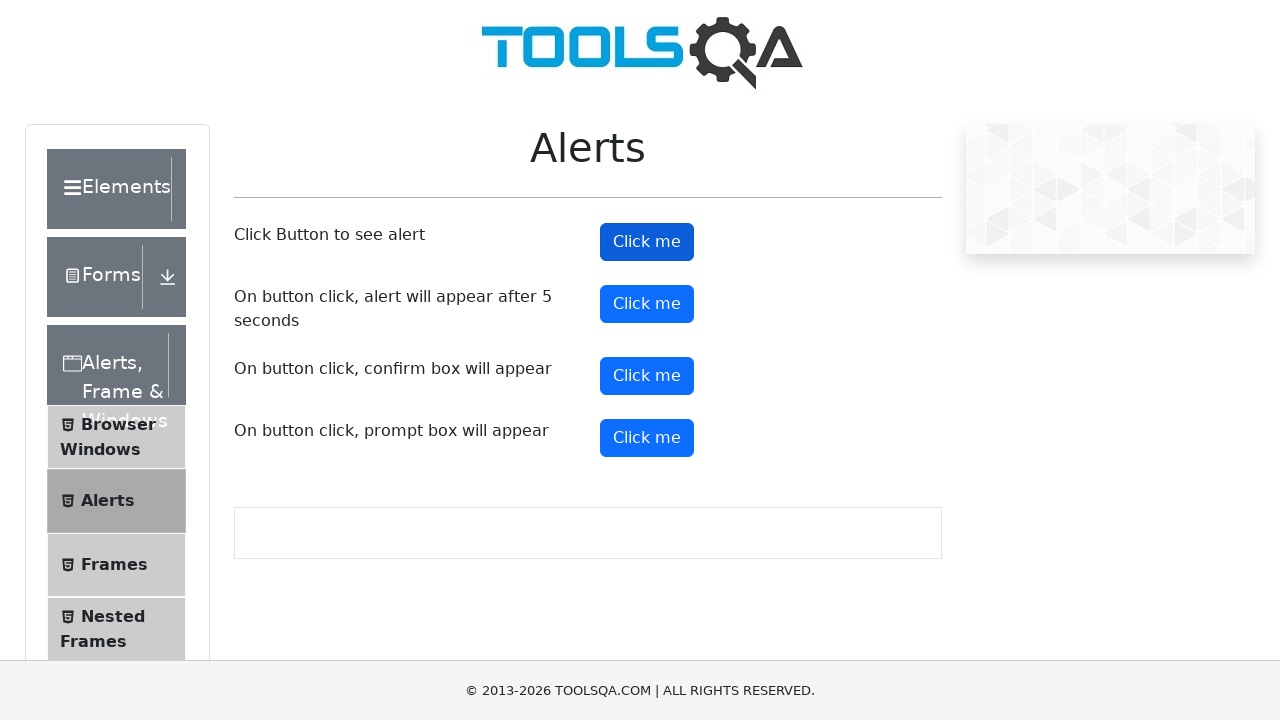

Clicked the confirm button to trigger confirm dialog at (647, 376) on #confirmButton
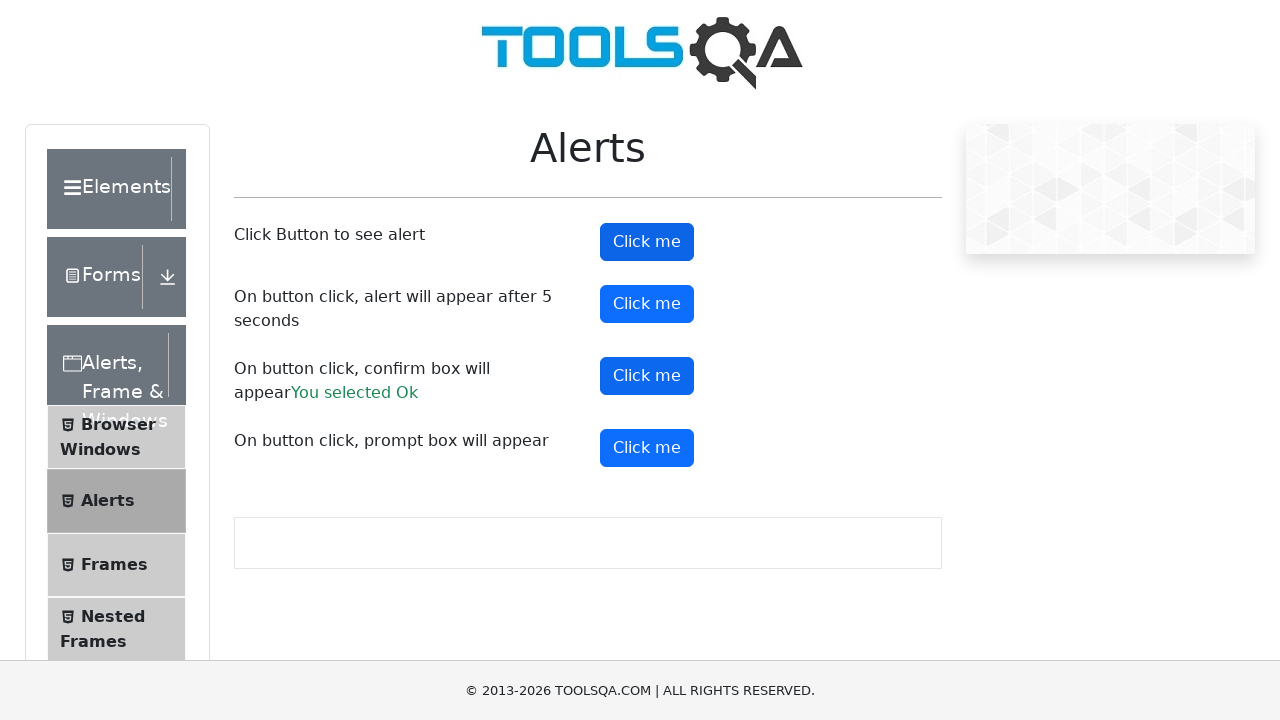

Set up dialog handler to dismiss the next dialog
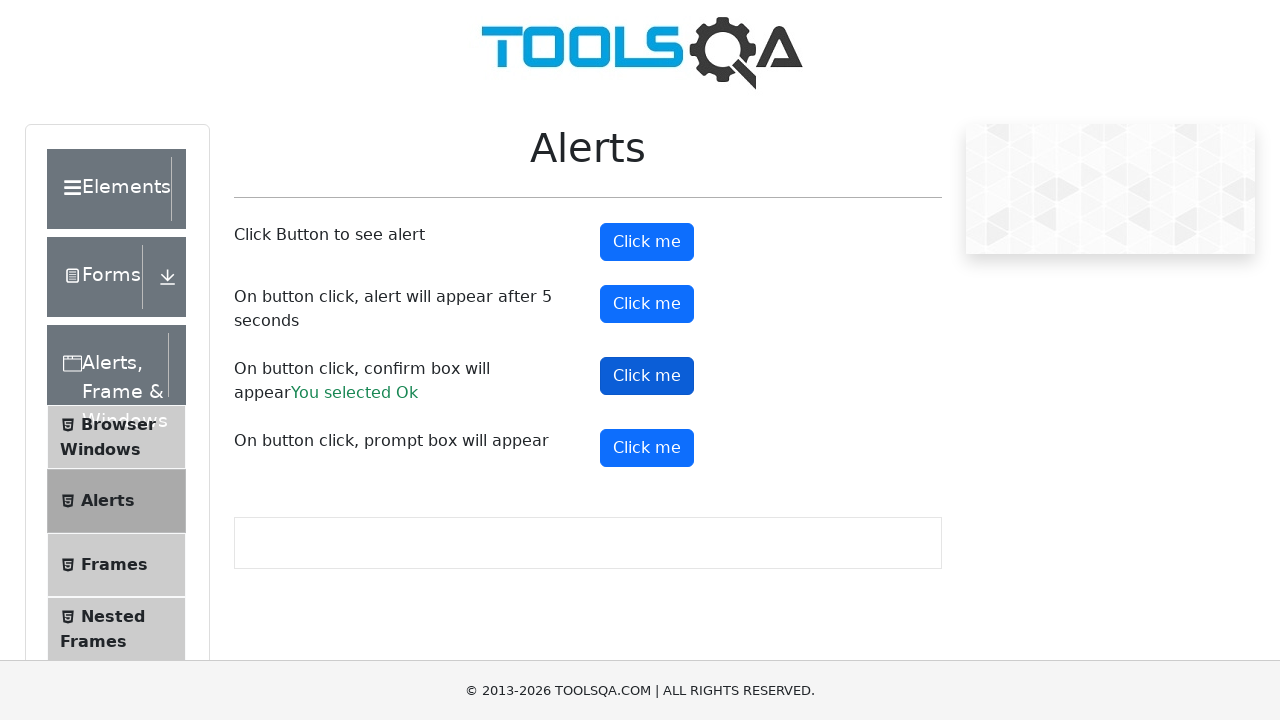

Clicked confirm button again to trigger dismissible confirm dialog at (647, 376) on #confirmButton
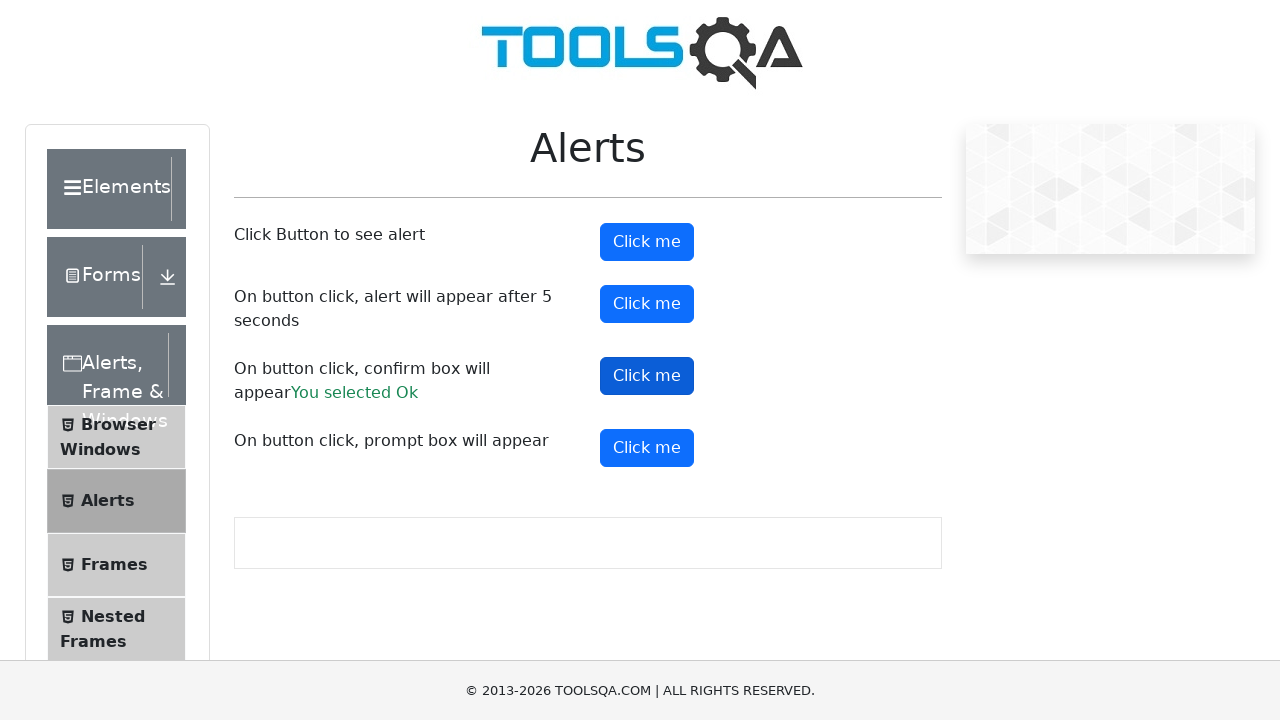

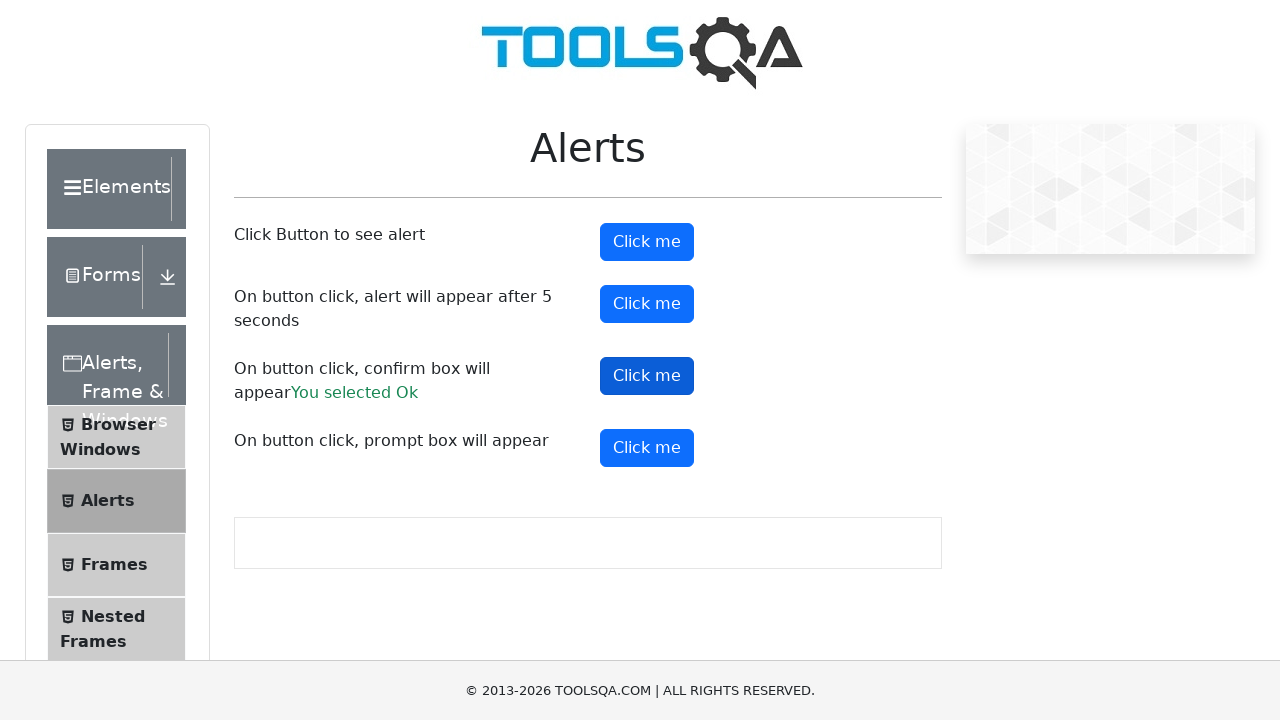